Navigates to dehieu.vn and handles potential modal popup if it appears

Starting URL: https://dehieu.vn/

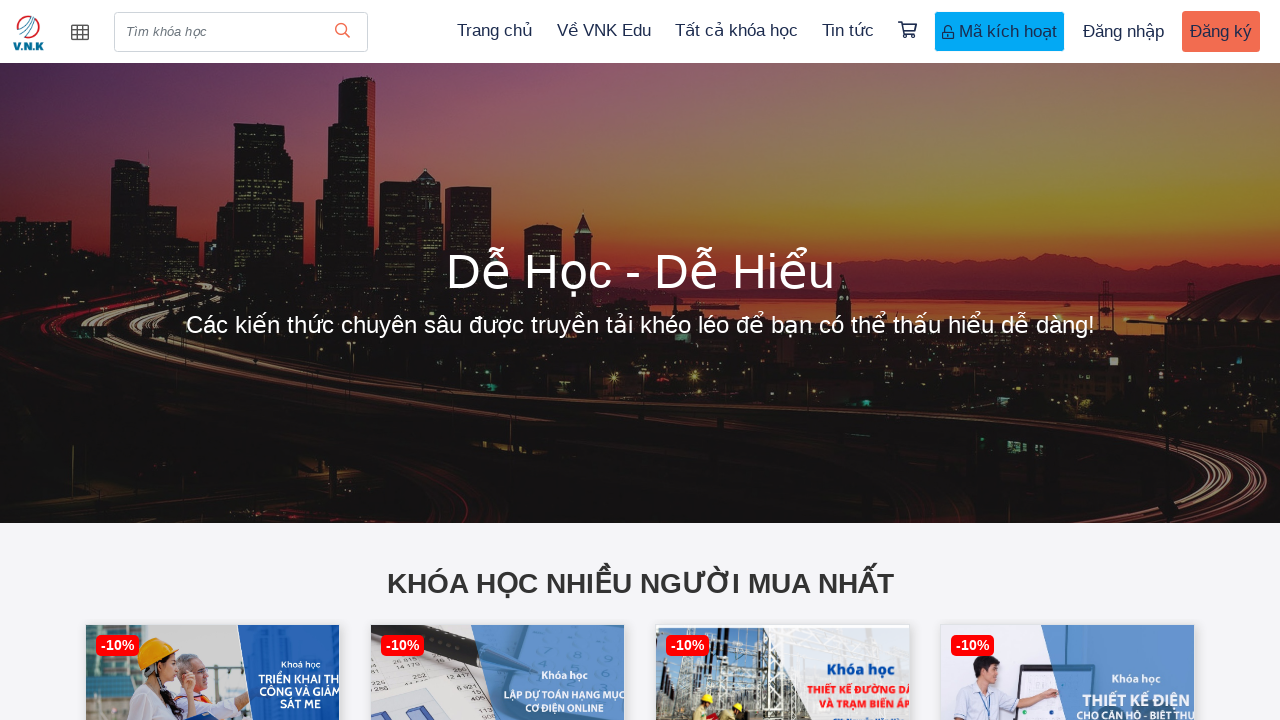

Located marketing popup element with selector 'div.modal-content'
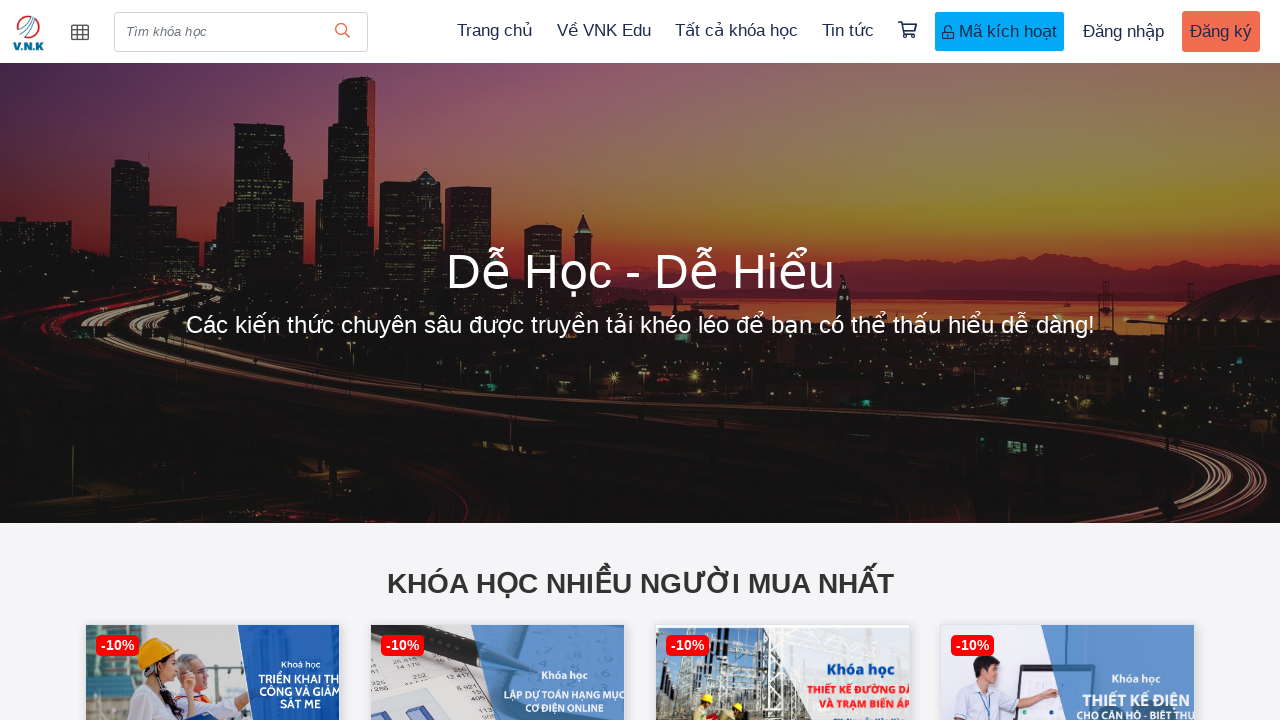

No visible marketing popup detected on page
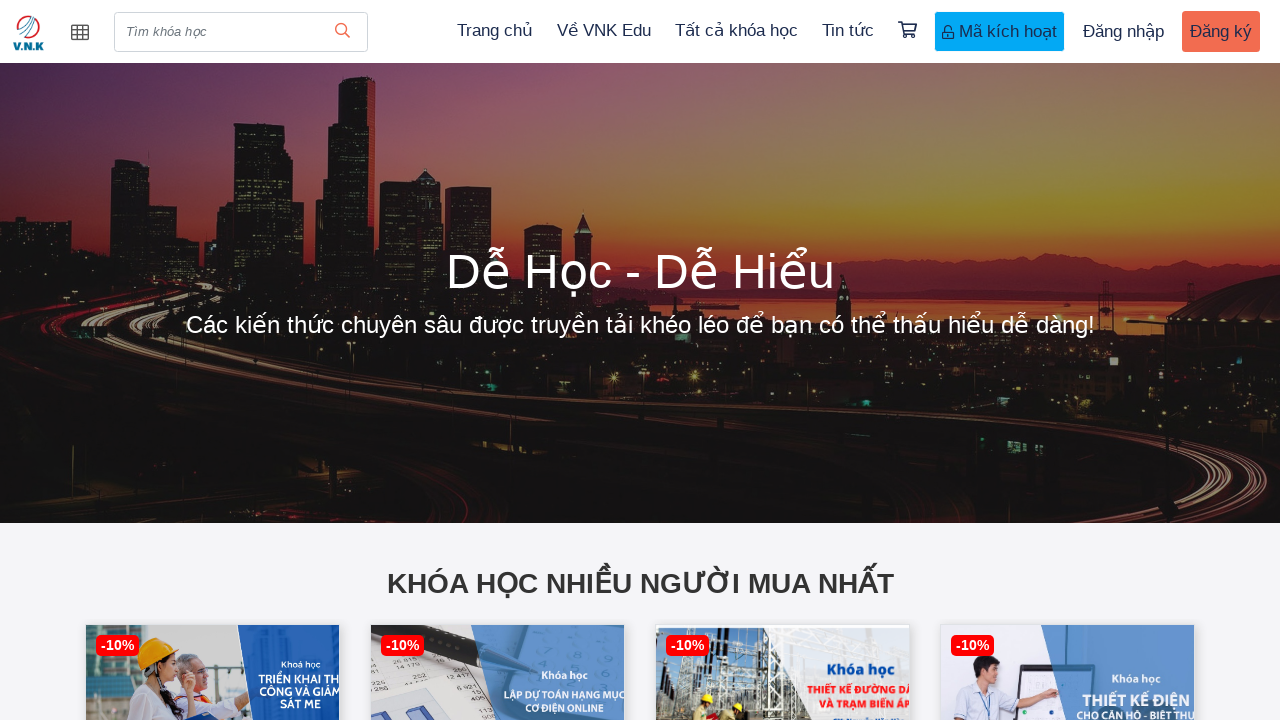

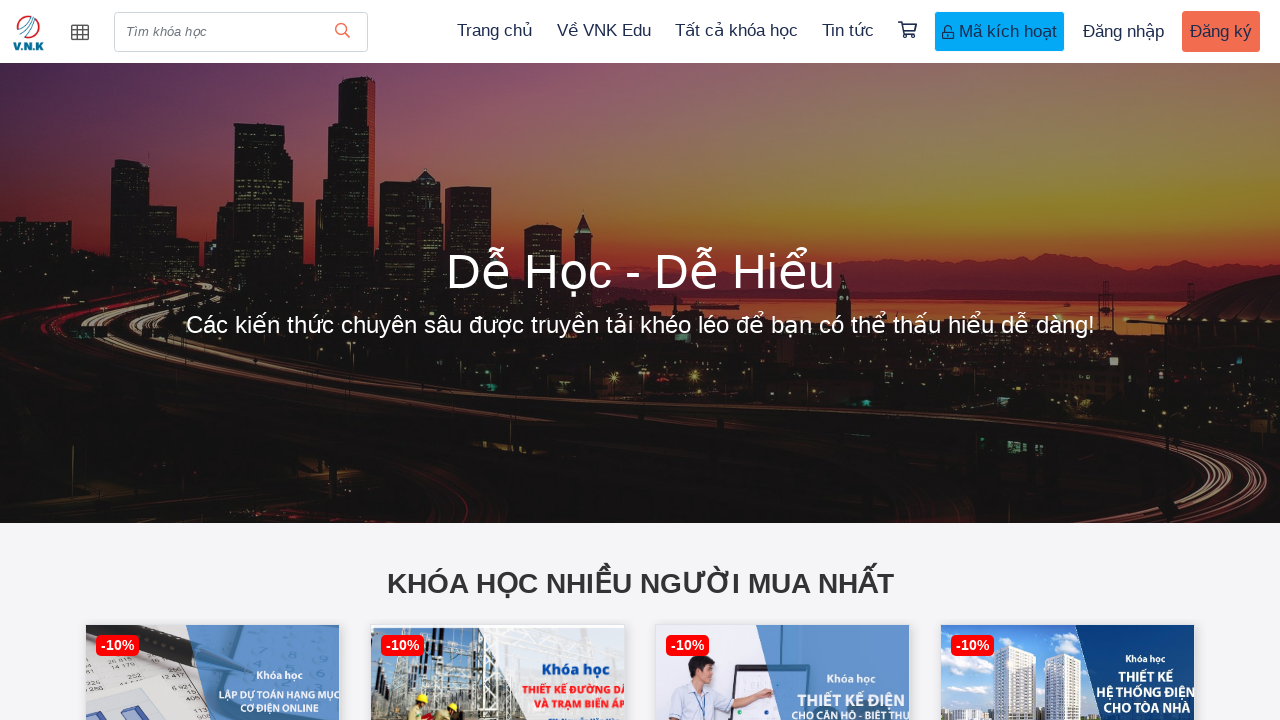